Tests basic browser navigation functionality including window management (maximize/minimize), navigating back and forward between pages, and page refresh across two websites.

Starting URL: https://www.leafground.com/dashboard.xhtml

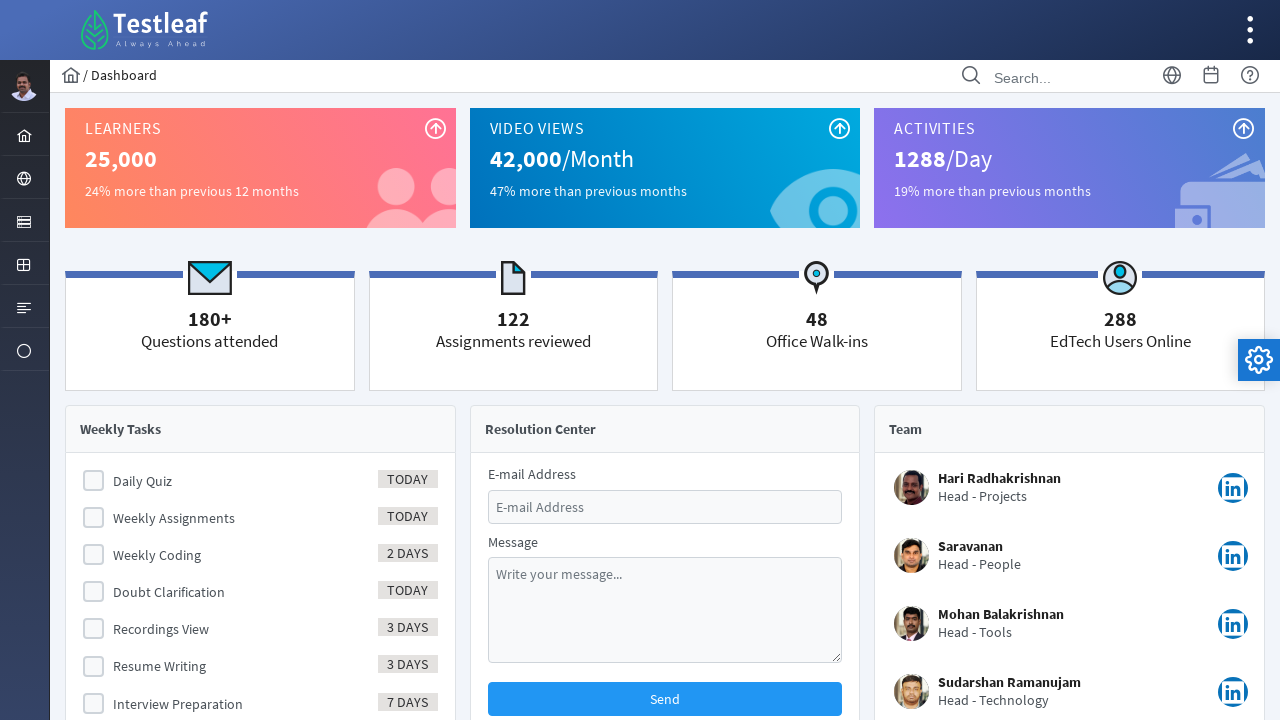

Navigated back from dashboard (first page)
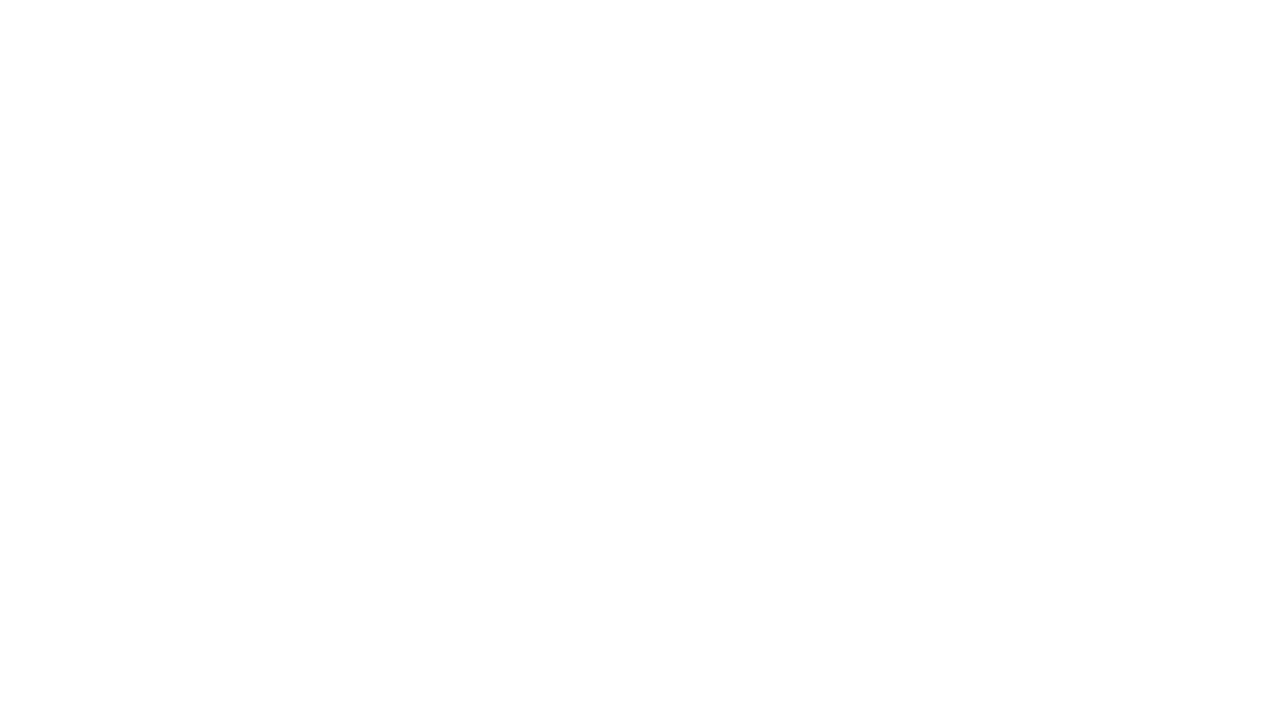

Navigated to MakeMyTrip website
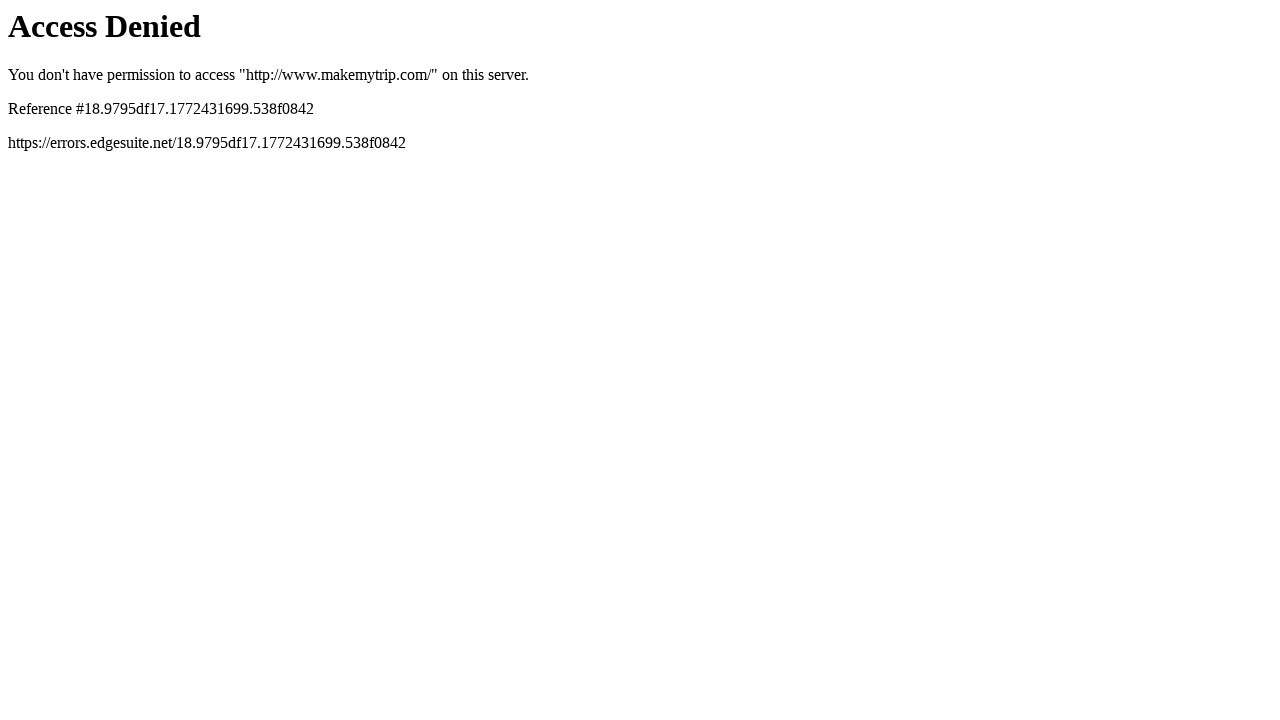

Navigated back to Leafground dashboard
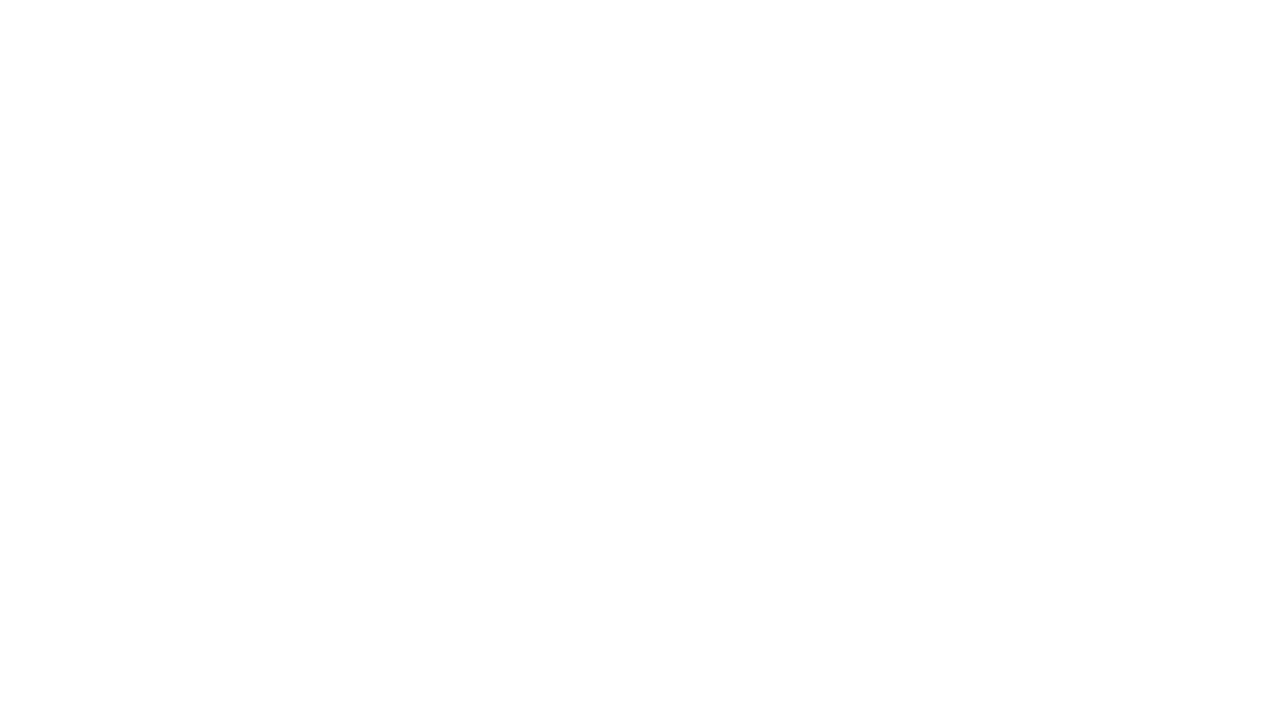

Navigated forward to MakeMyTrip website
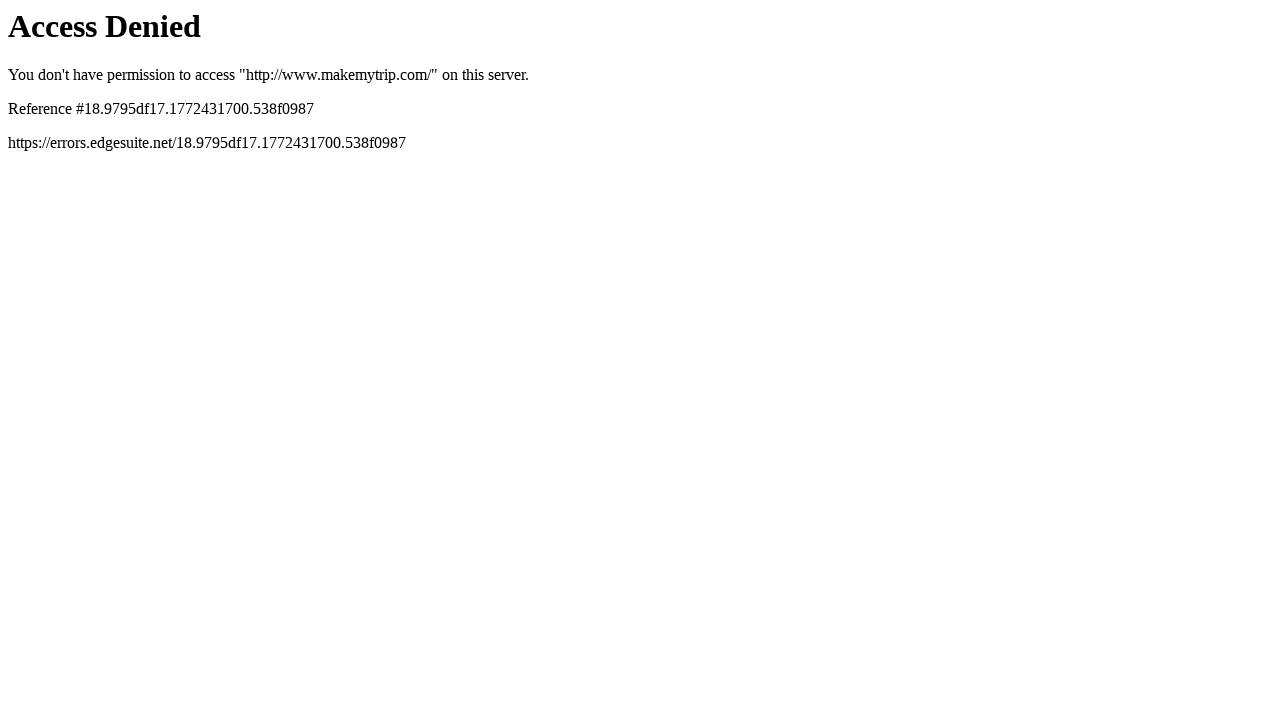

Refreshed the current page
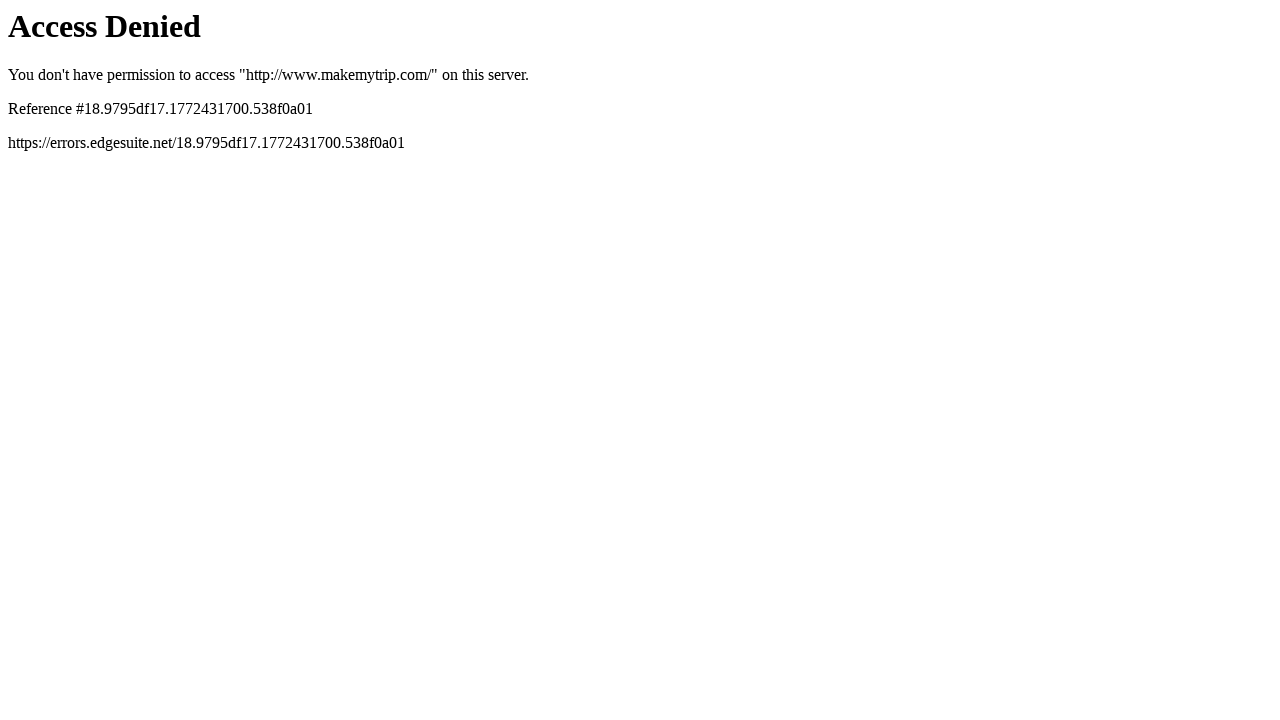

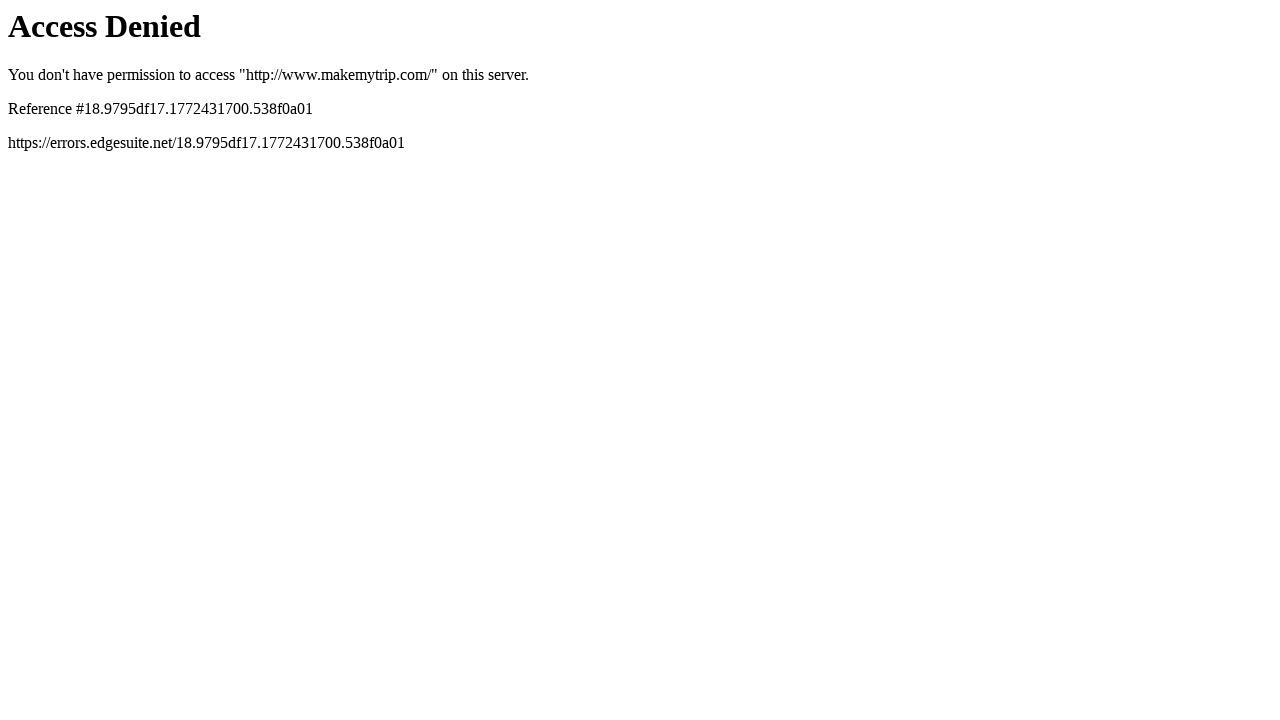